Tests the text box form on DemoQA by filling in user name, email, current address, and permanent address fields, then submitting the form.

Starting URL: https://demoqa.com/text-box

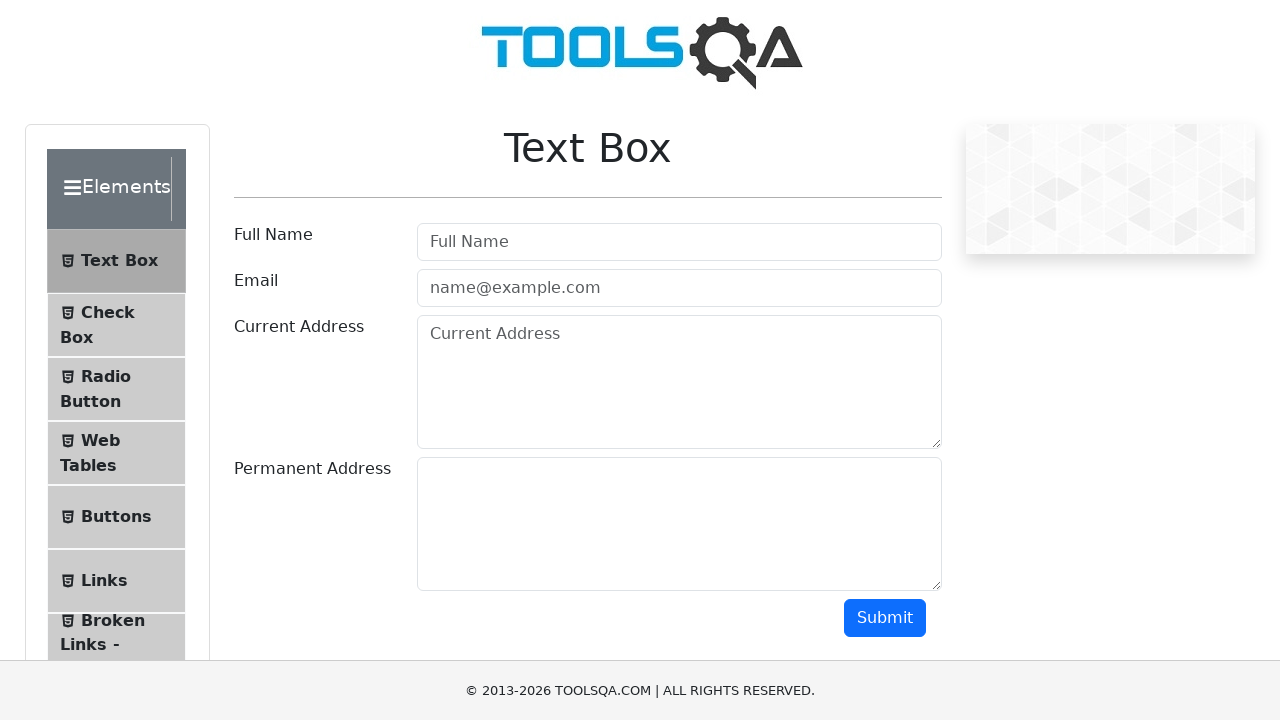

Filled user name field with 'Tien Nguyen' on input#userName
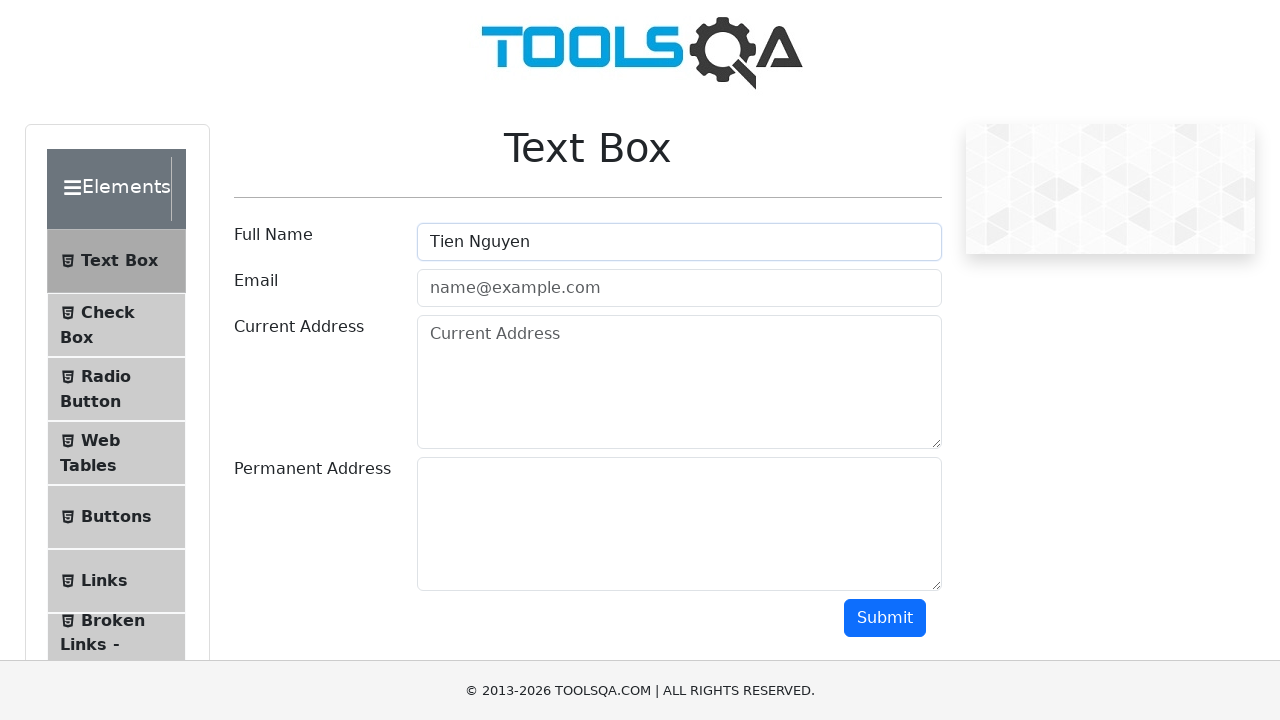

Filled email field with 'tien@example.com' on input#userEmail
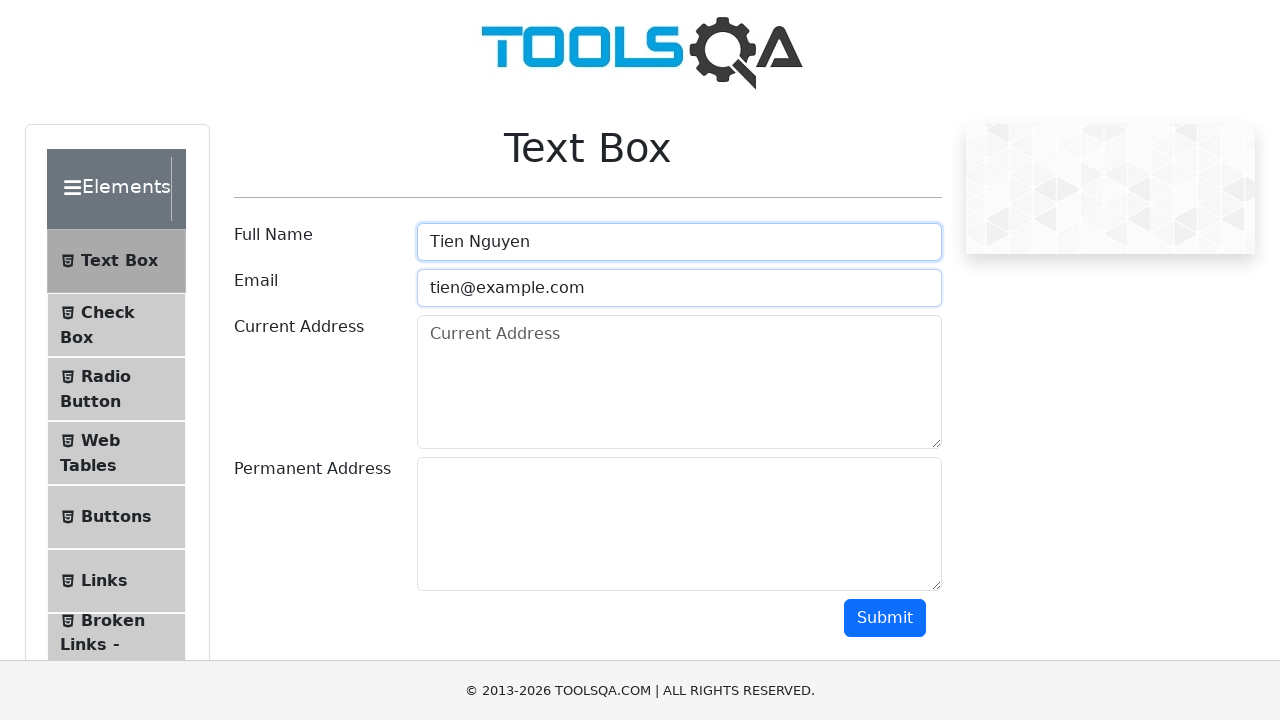

Filled current address field with '123 Đắk Lắk, Việt Nam' on textarea#currentAddress
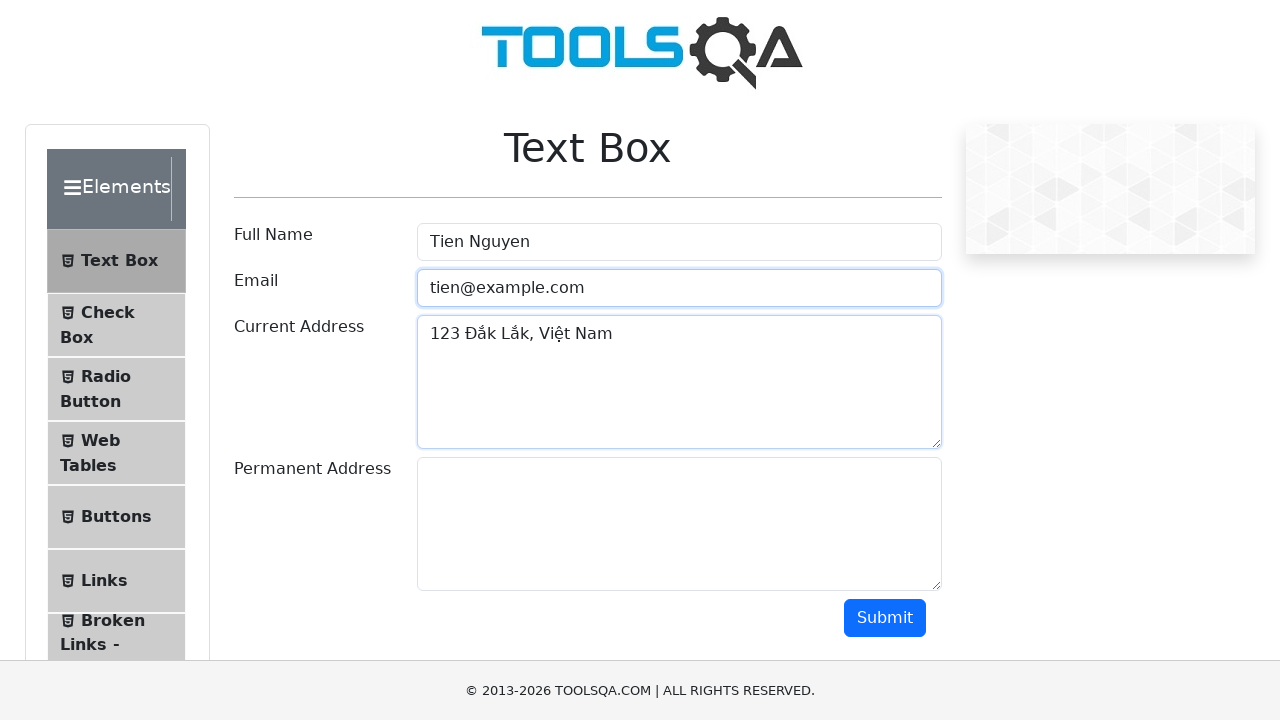

Filled permanent address field with '456 Đà Nẵng, Việt Nam' on textarea#permanentAddress
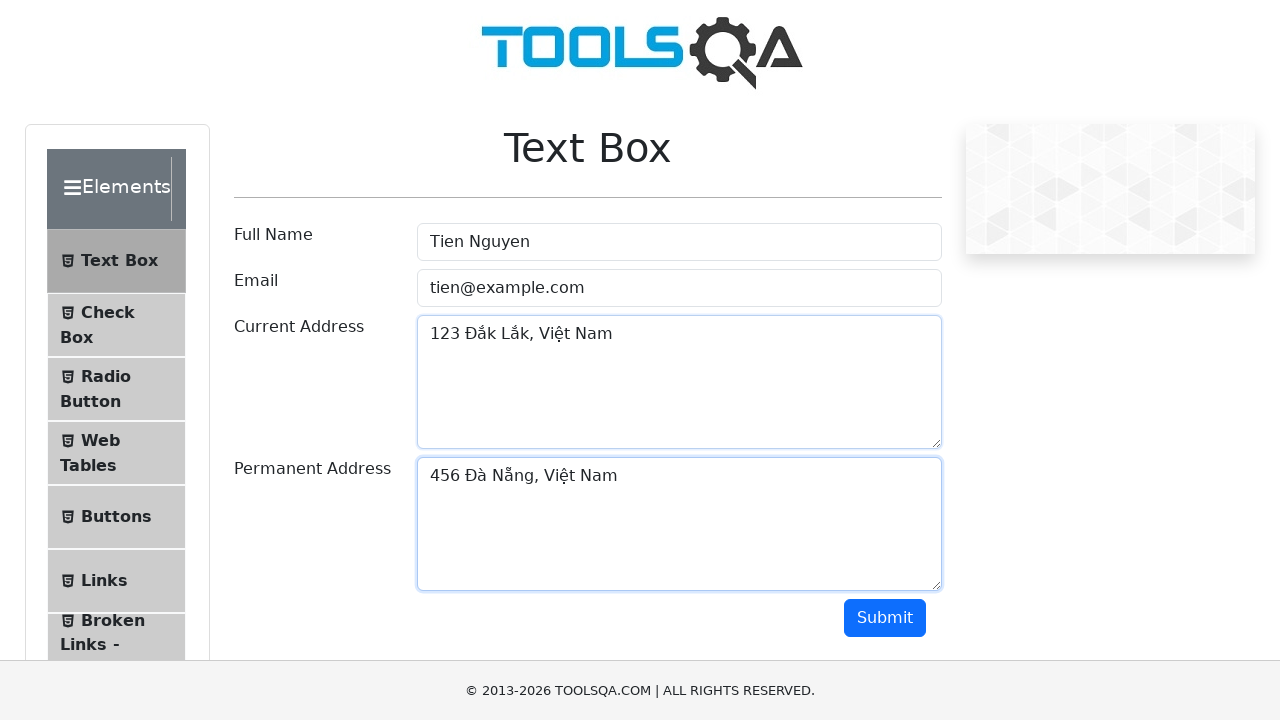

Clicked submit button to submit the form at (885, 618) on button#submit
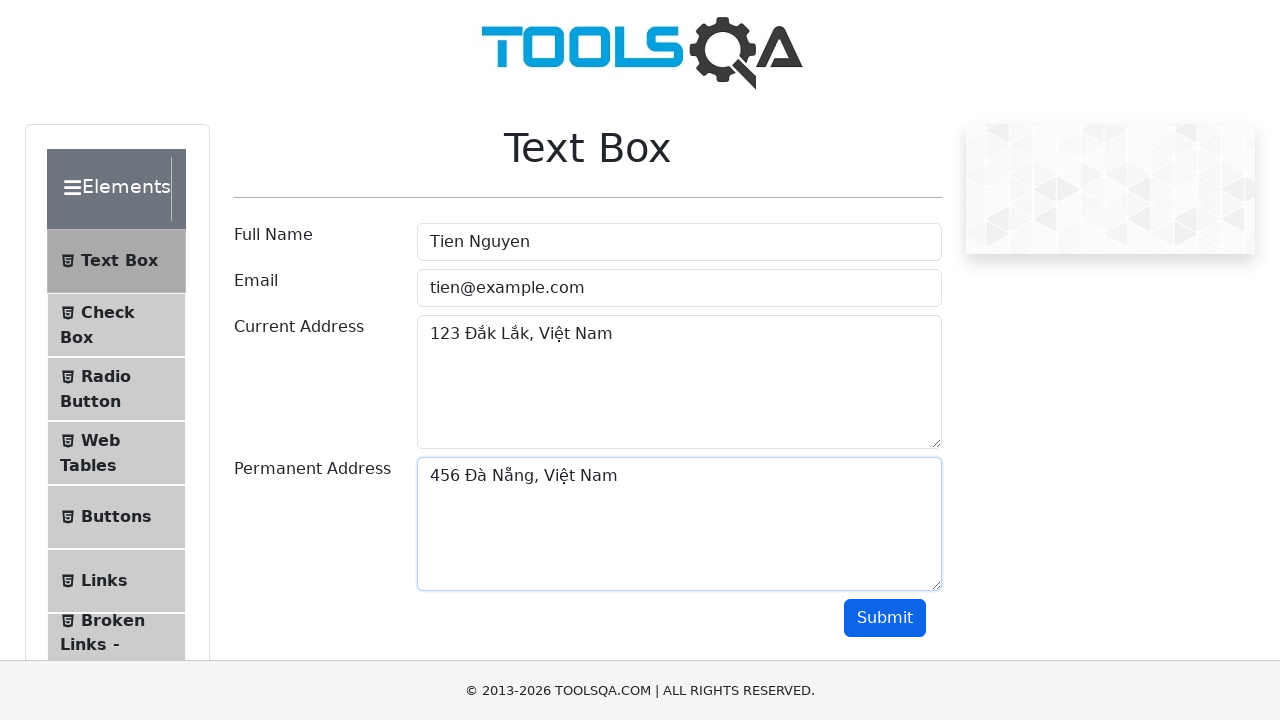

Form output appeared on page
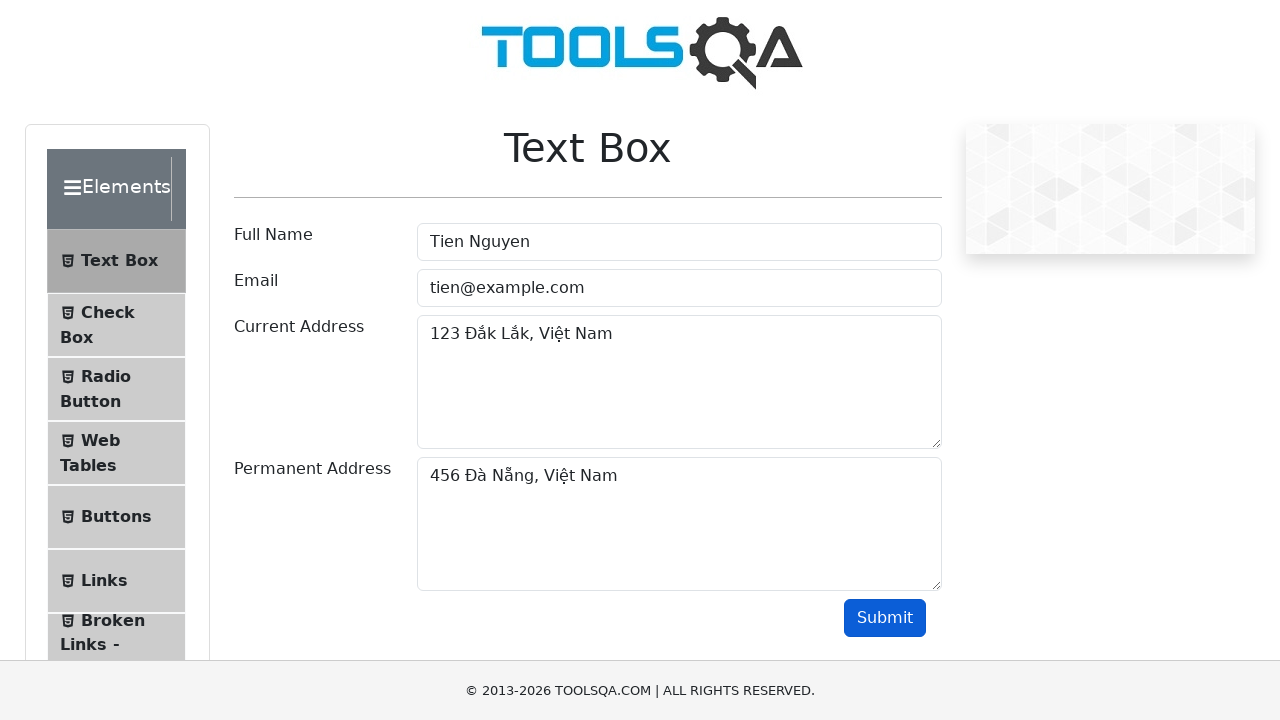

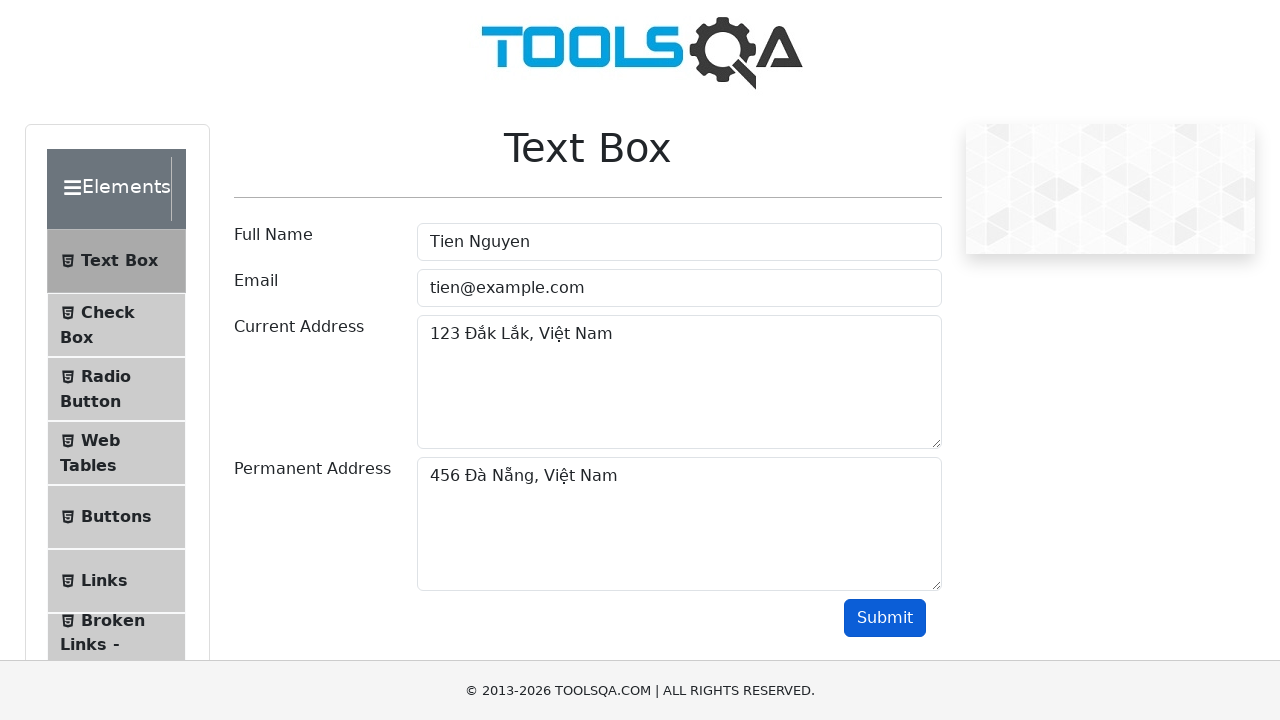